Tests the location search functionality on Swiggy food delivery website by entering a city name in the search input field

Starting URL: https://www.swiggy.com/

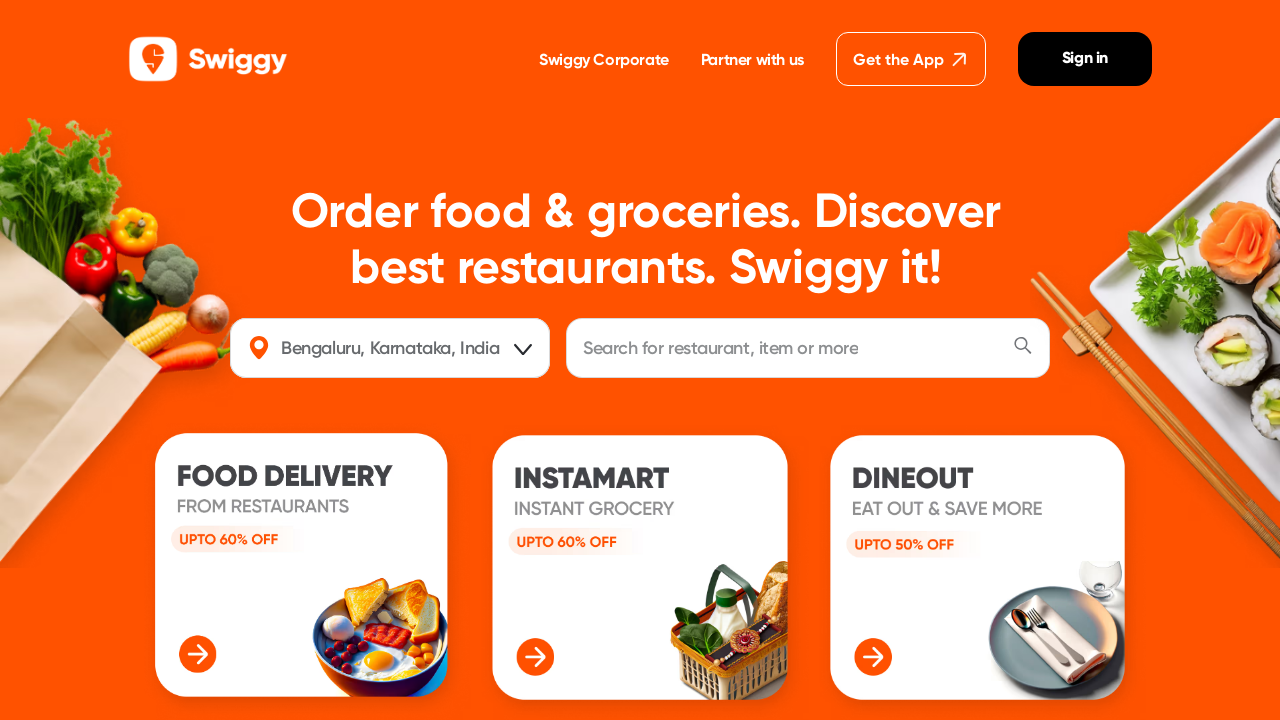

Filled location search input with 'Salem' city name on input[type='text']
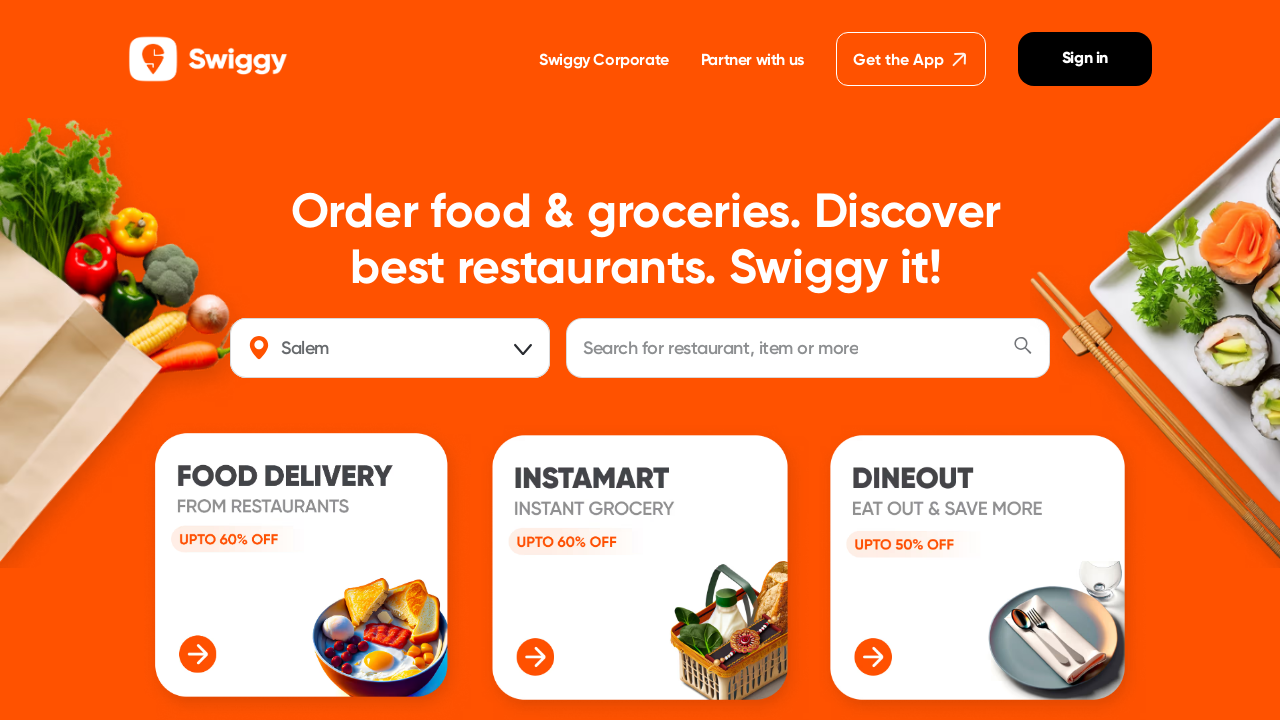

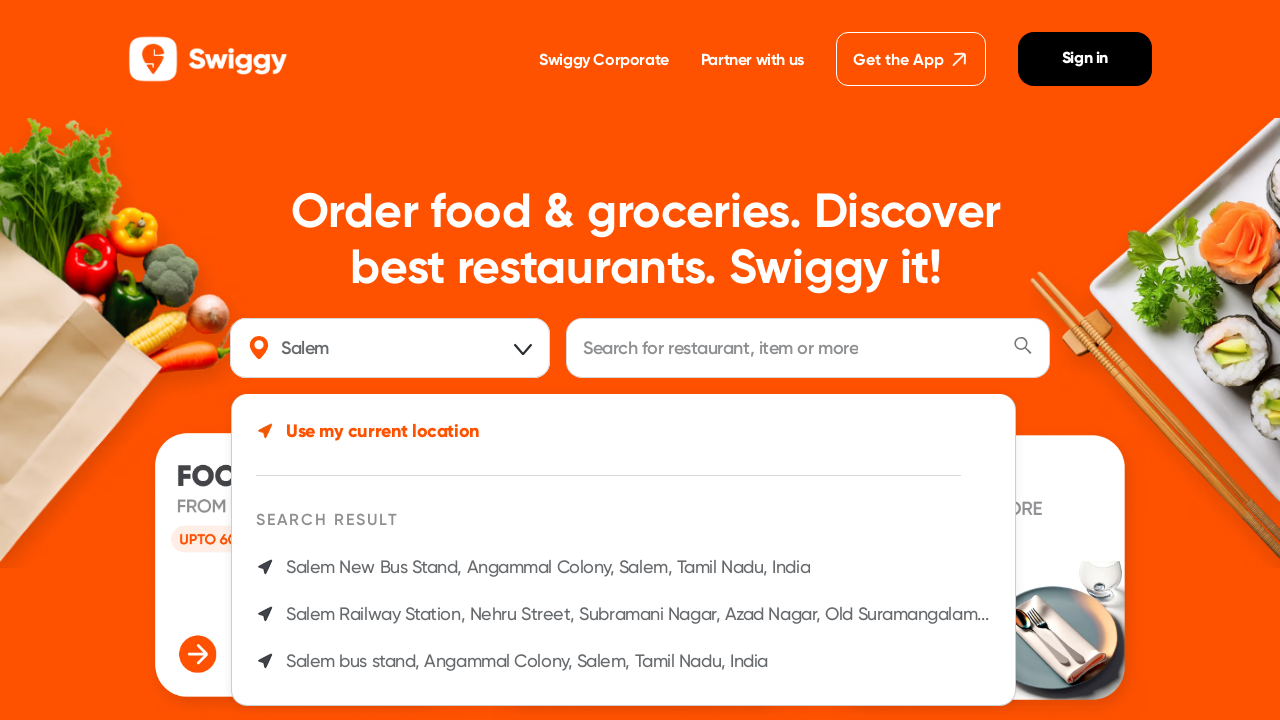